Opens YouTube and then creates a new browser window and a new tab to demonstrate window/tab management

Starting URL: https://www.youtube.com/

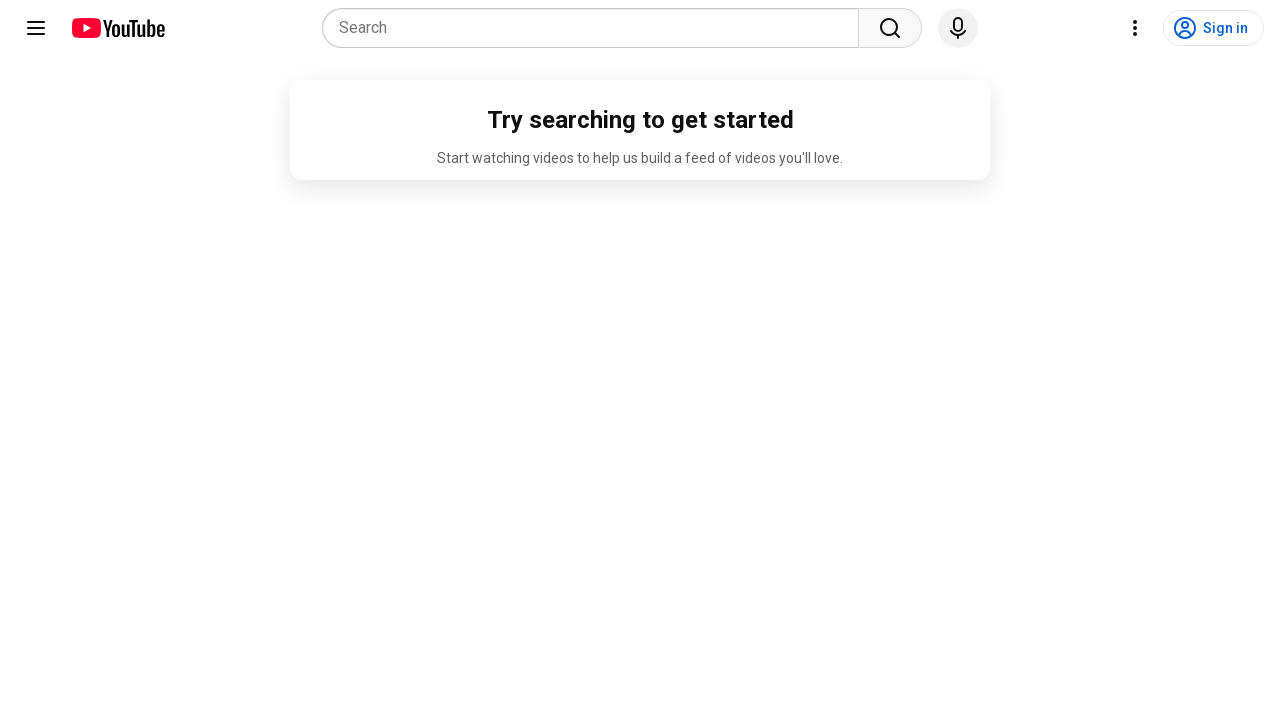

Created a new browser window
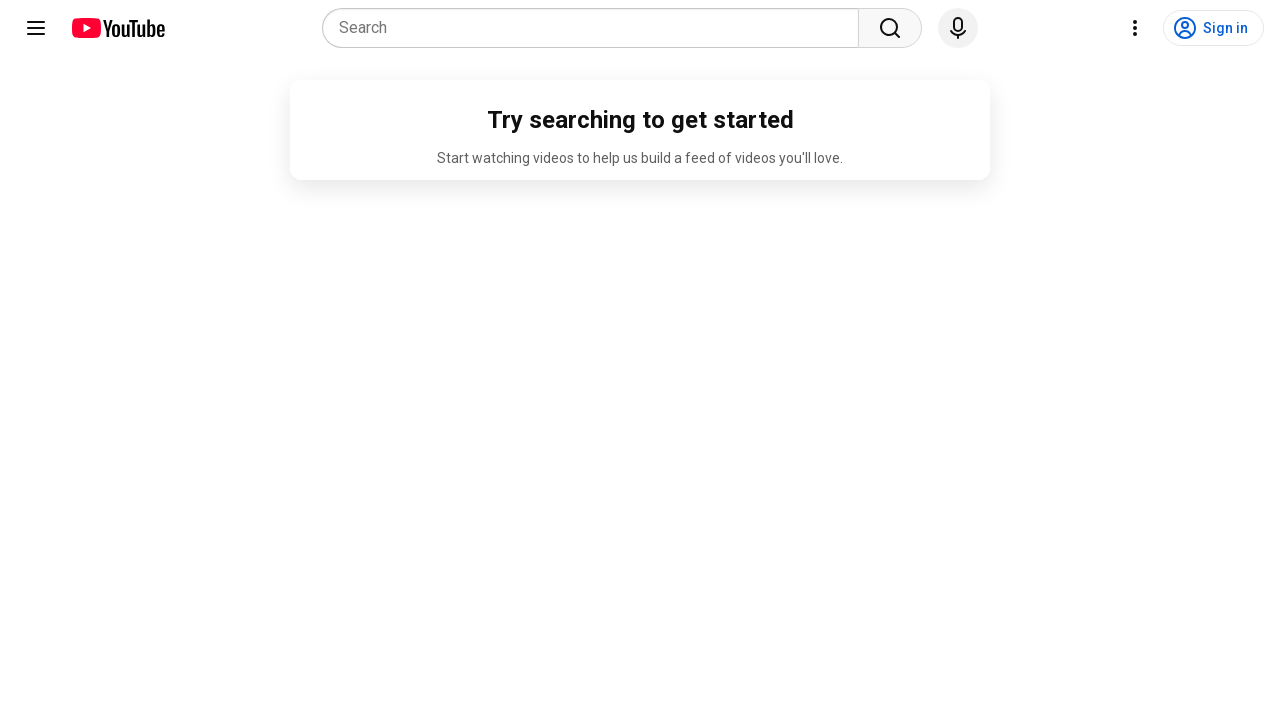

Created a new tab in the current context
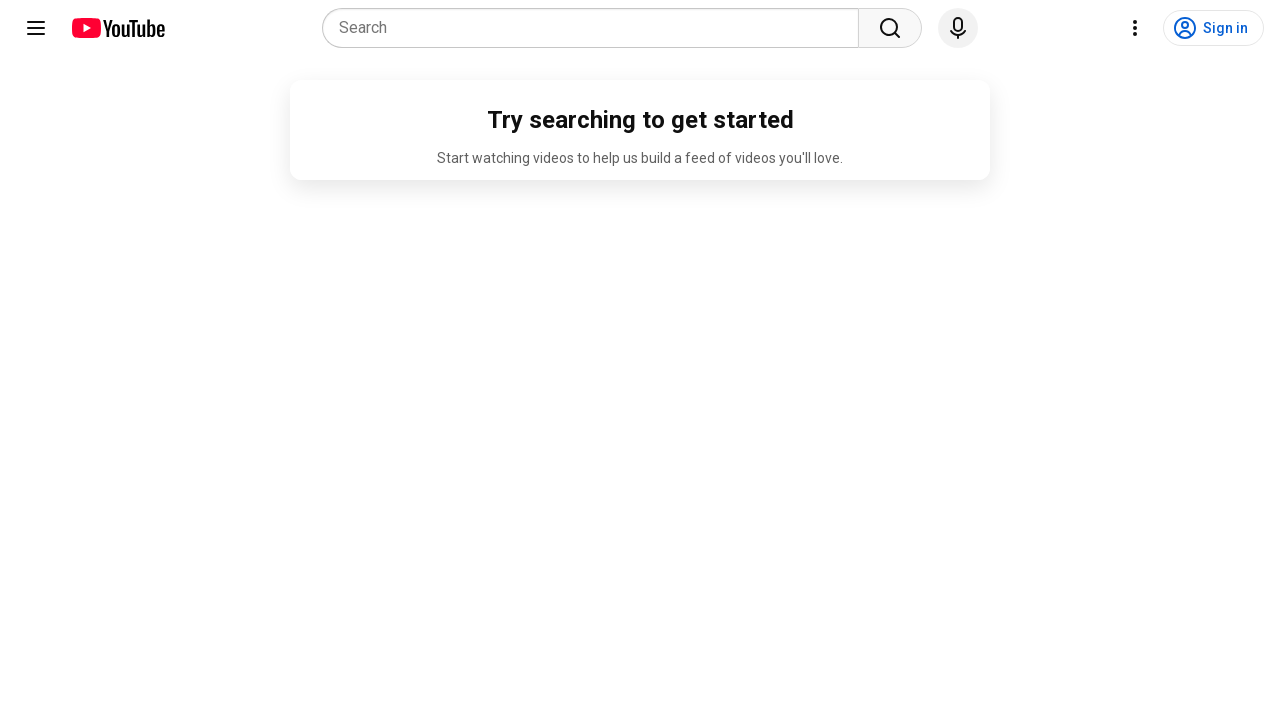

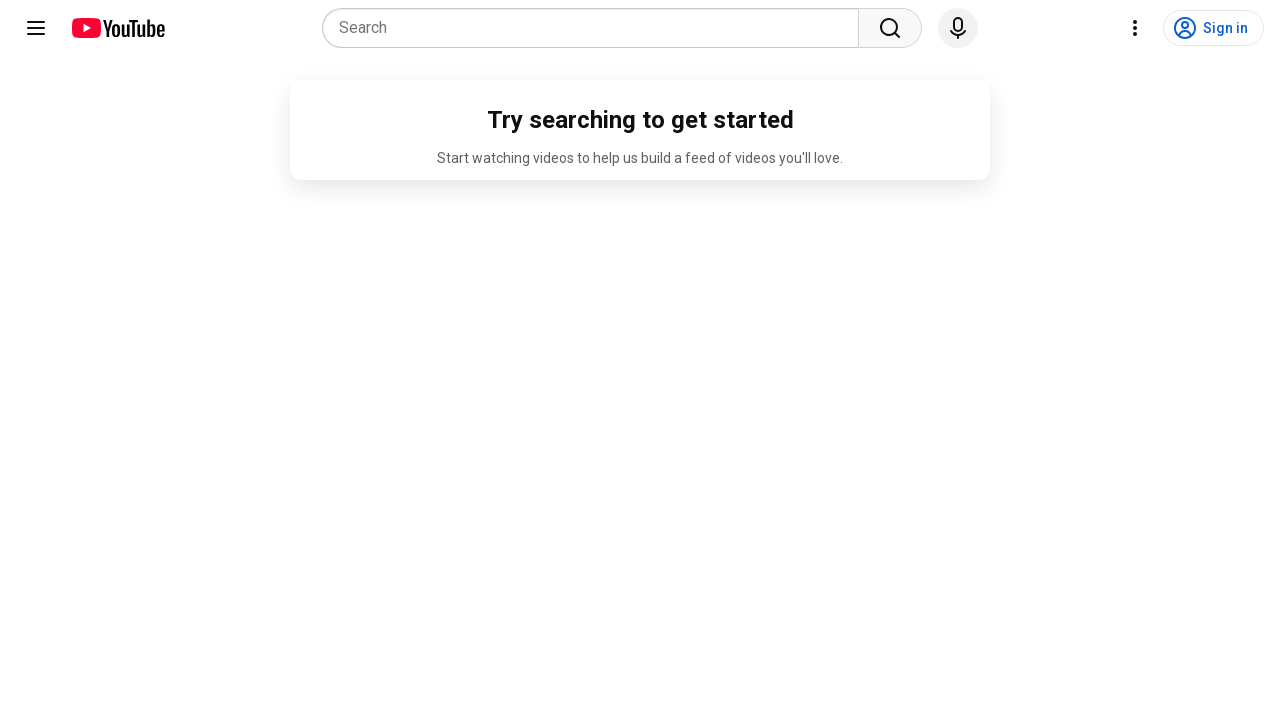